Tests multi-select dropdown functionality by selecting multiple options (first and third items) from a multi-select element.

Starting URL: https://omayo.blogspot.com/

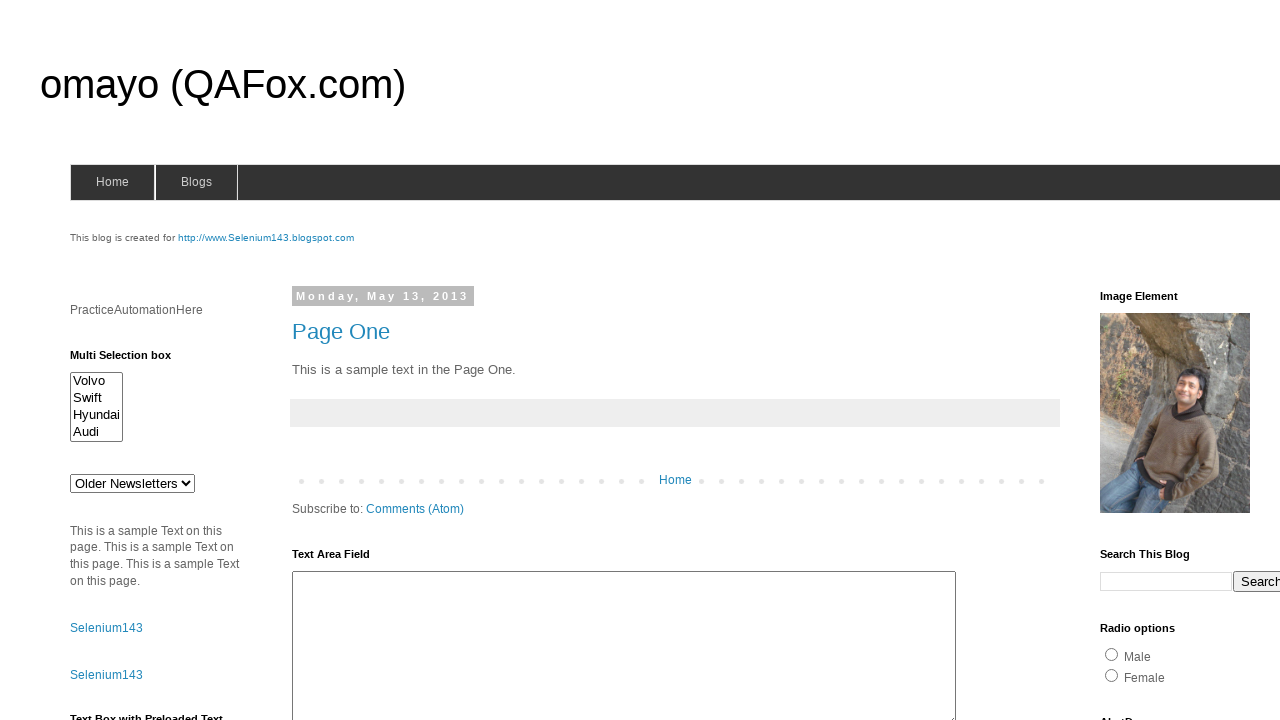

Selected first option (index 0) from multi-select dropdown on #multiselect1
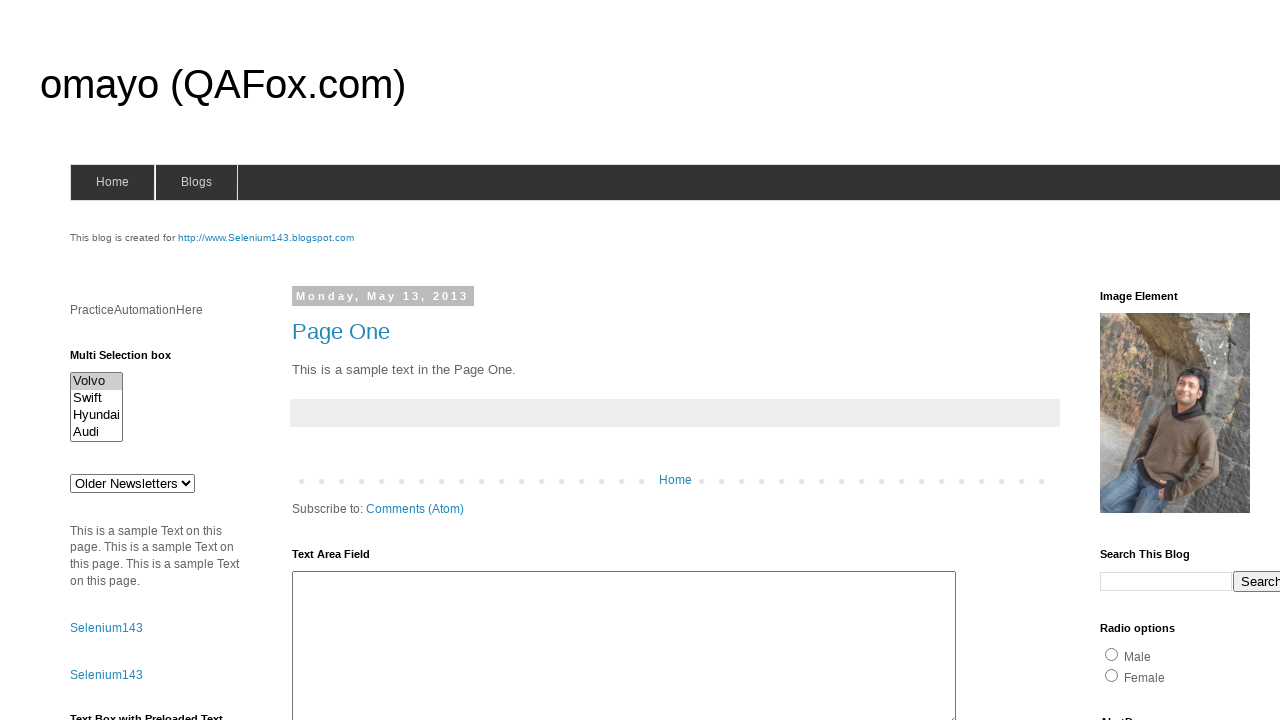

Selected first and third options (indices 0 and 2) from multi-select dropdown on #multiselect1
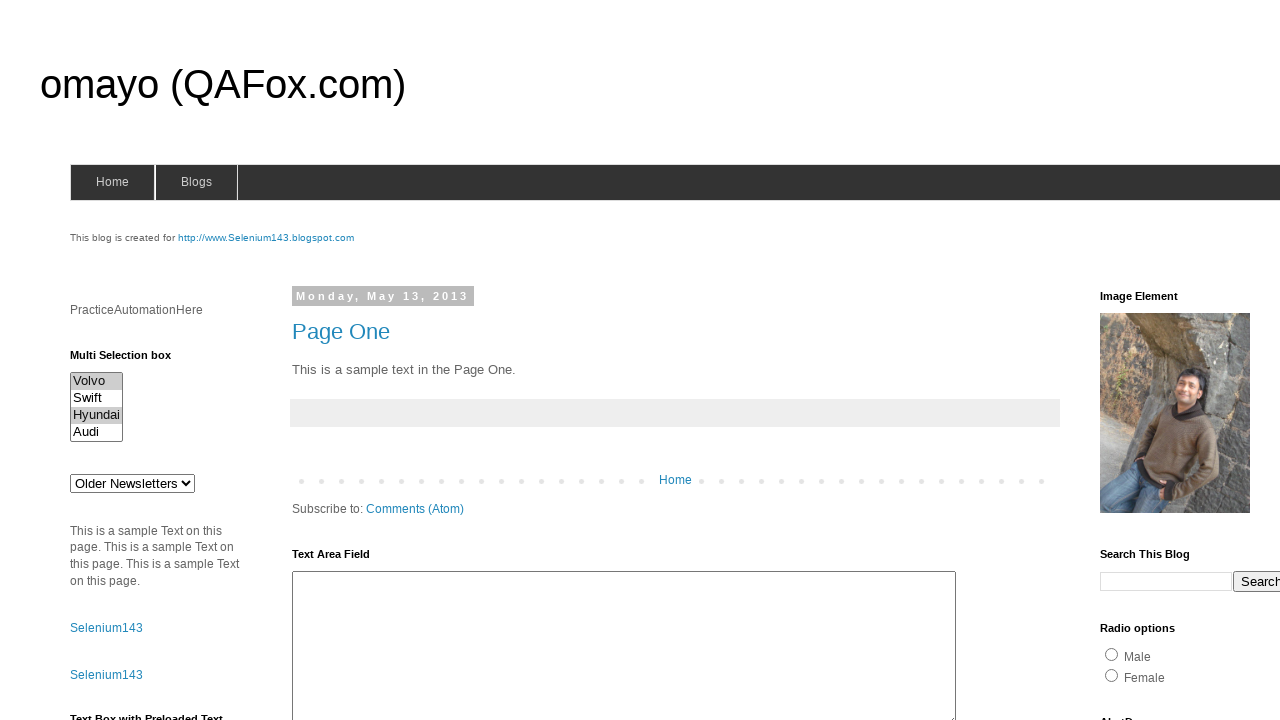

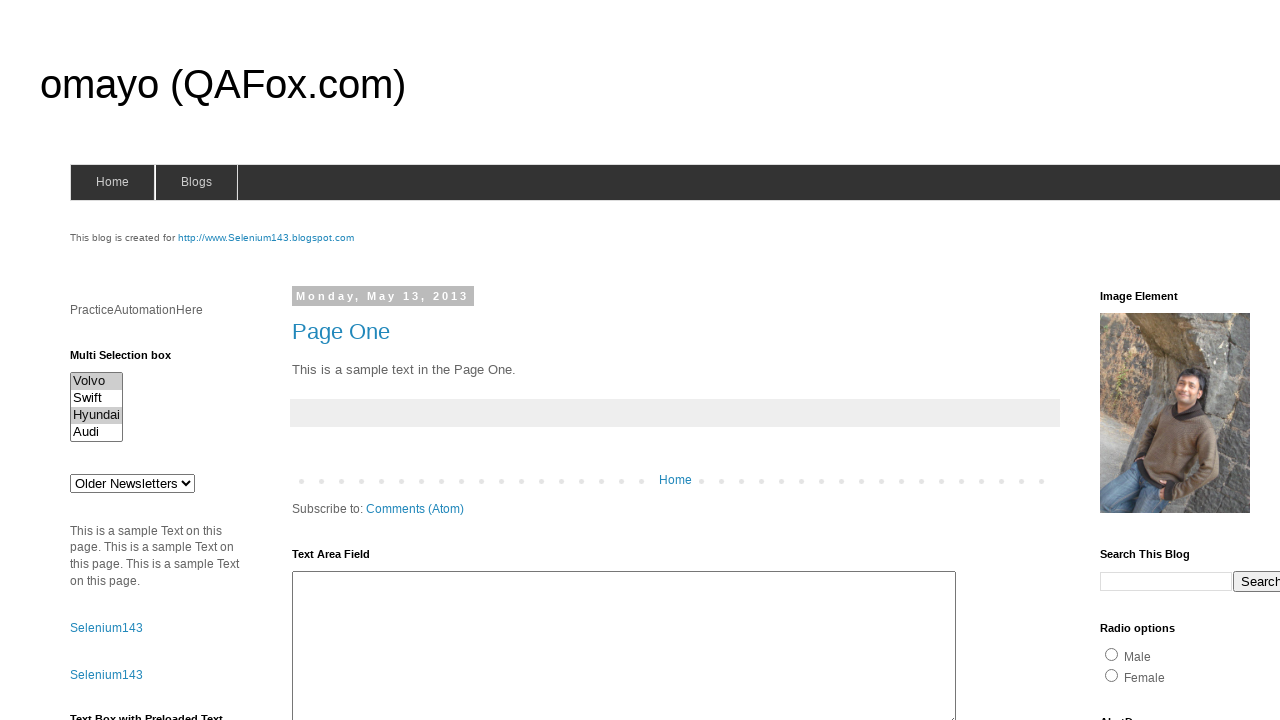